Tests checkbox functionality by ensuring both checkboxes are selected - clicks each checkbox if not already selected, then verifies both are in selected state

Starting URL: https://the-internet.herokuapp.com/checkboxes

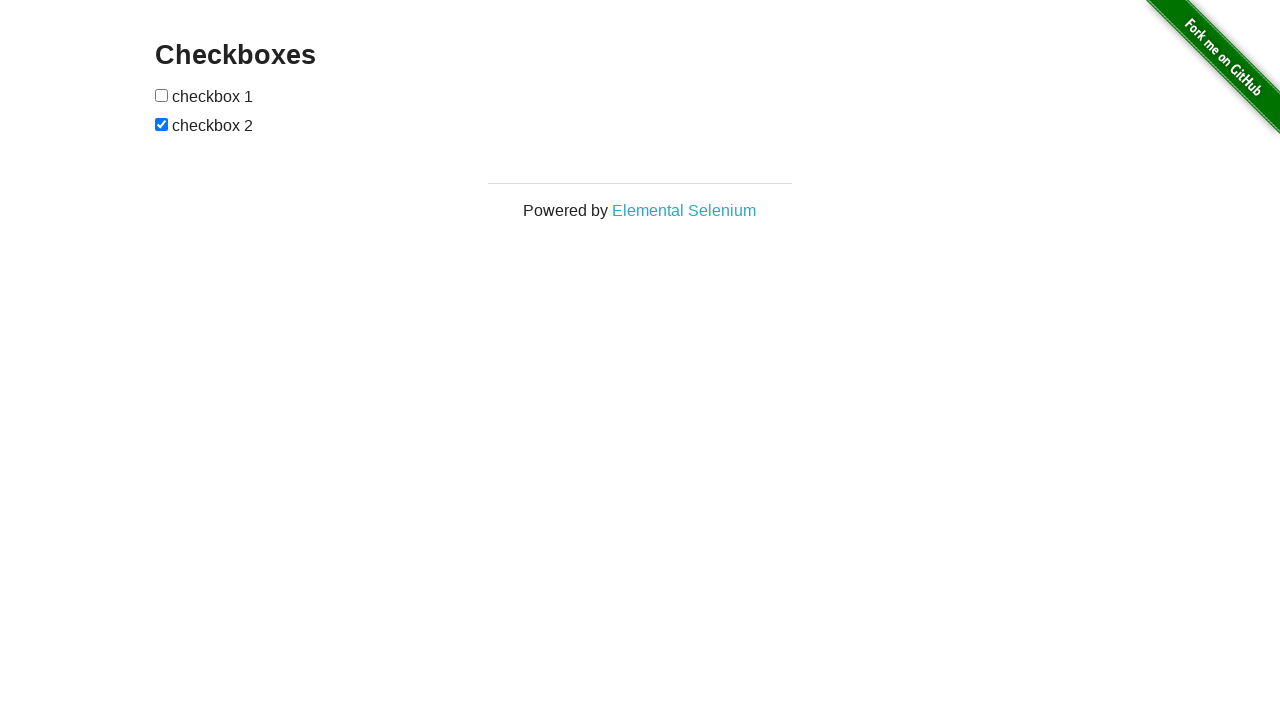

Located first checkbox element
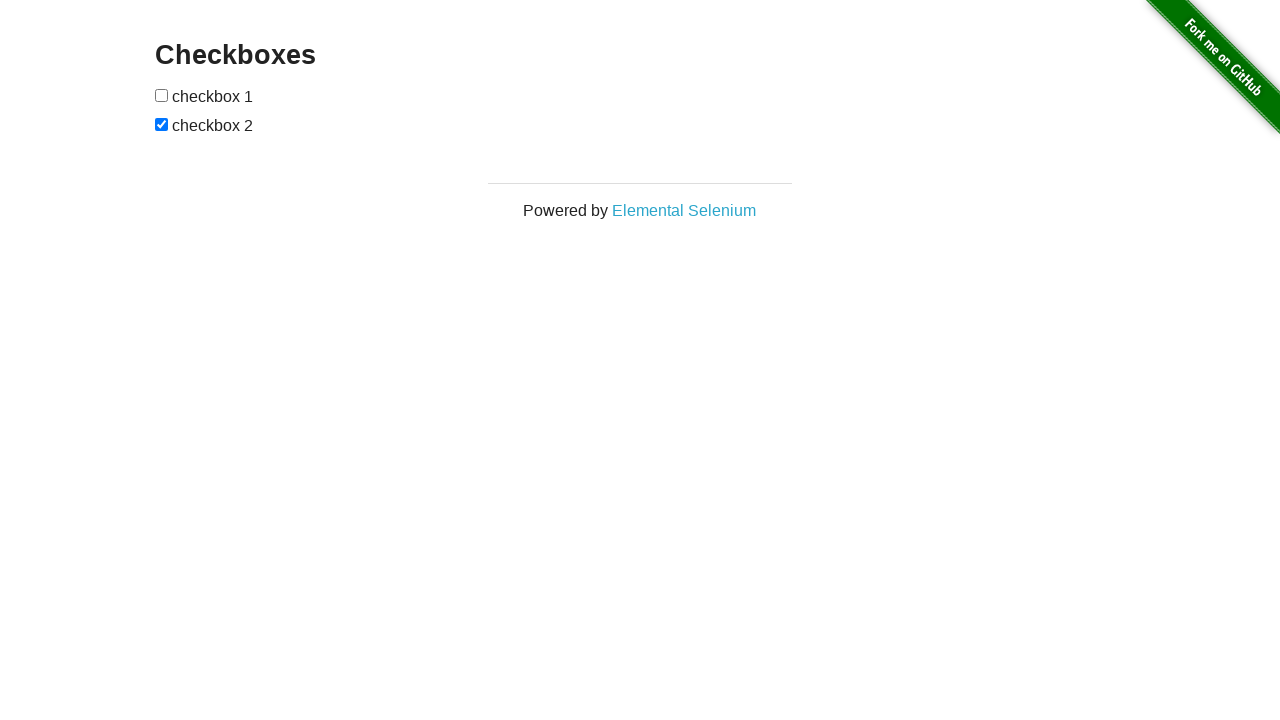

Located second checkbox element
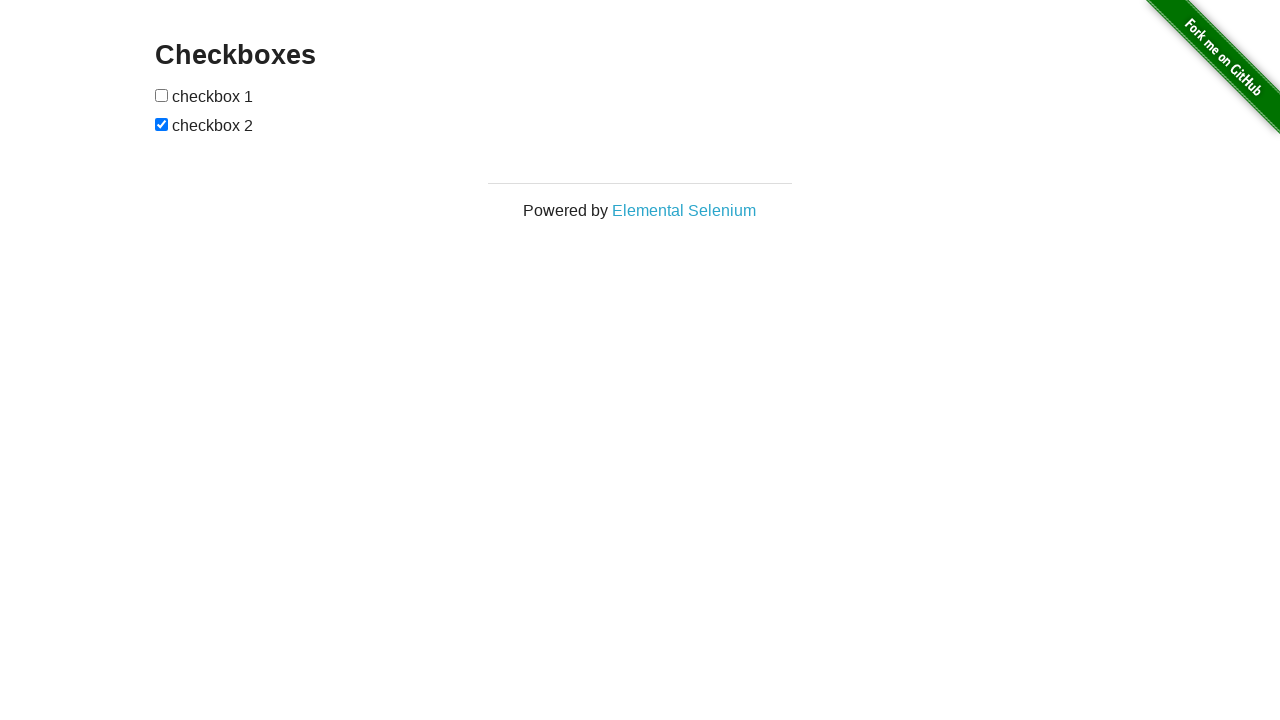

Checked if first checkbox is selected
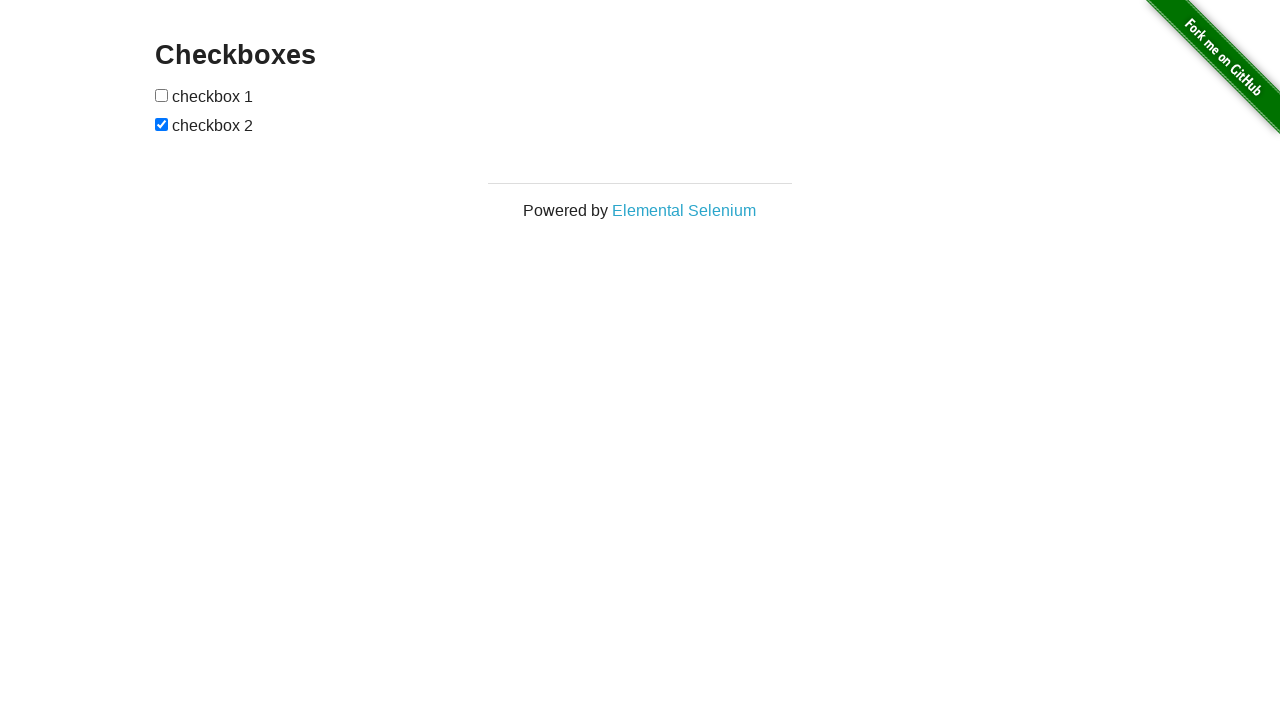

Clicked first checkbox to select it at (162, 95) on (//*[@type='checkbox'])[1]
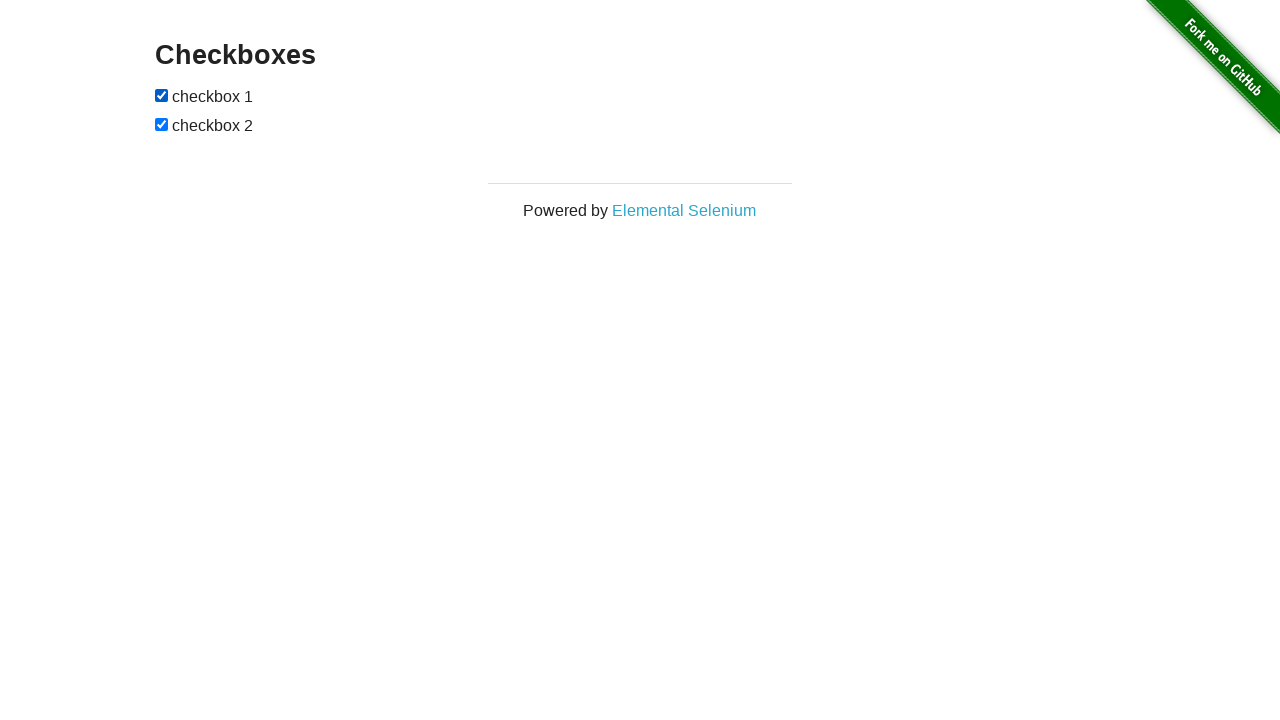

Second checkbox is already selected
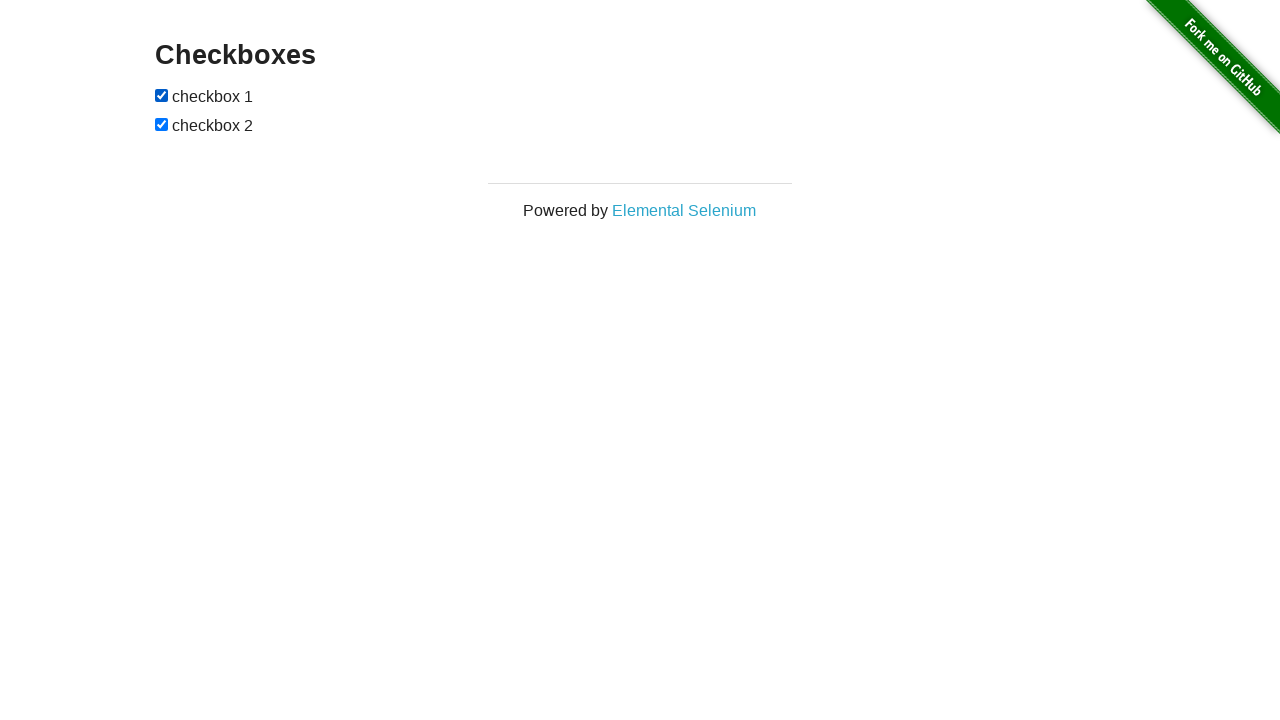

Verified first checkbox is selected
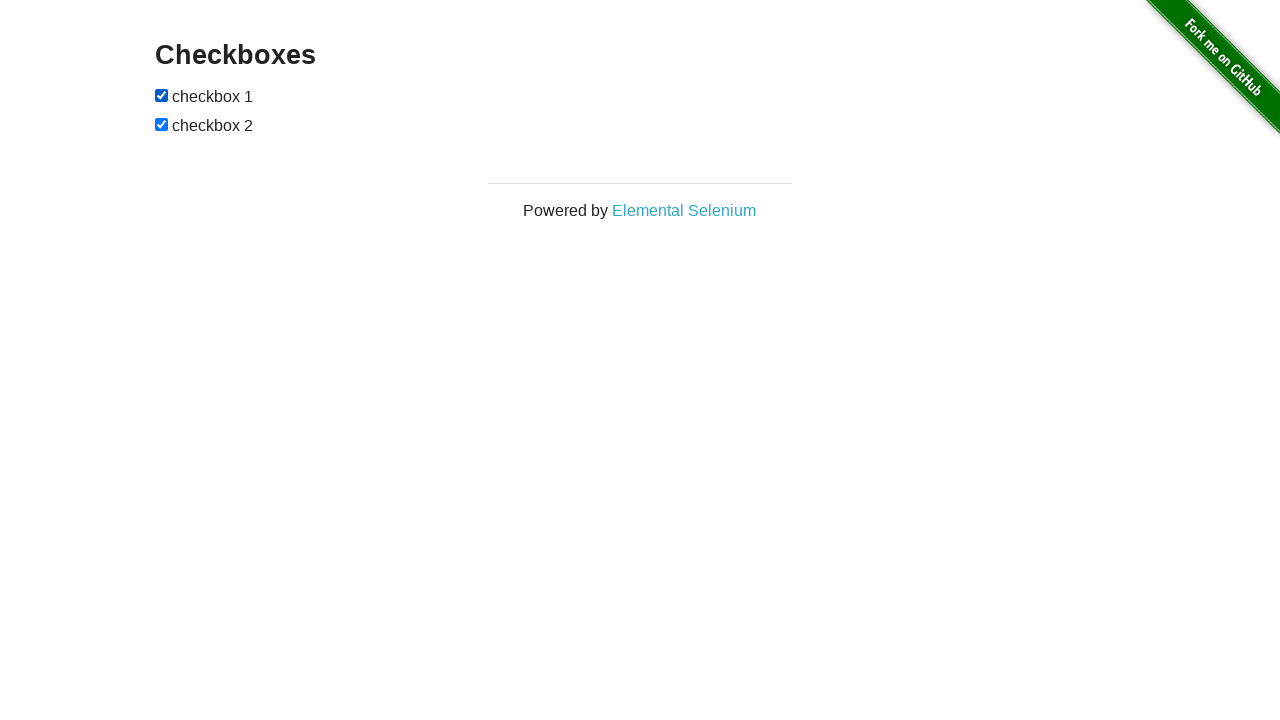

Verified second checkbox is selected
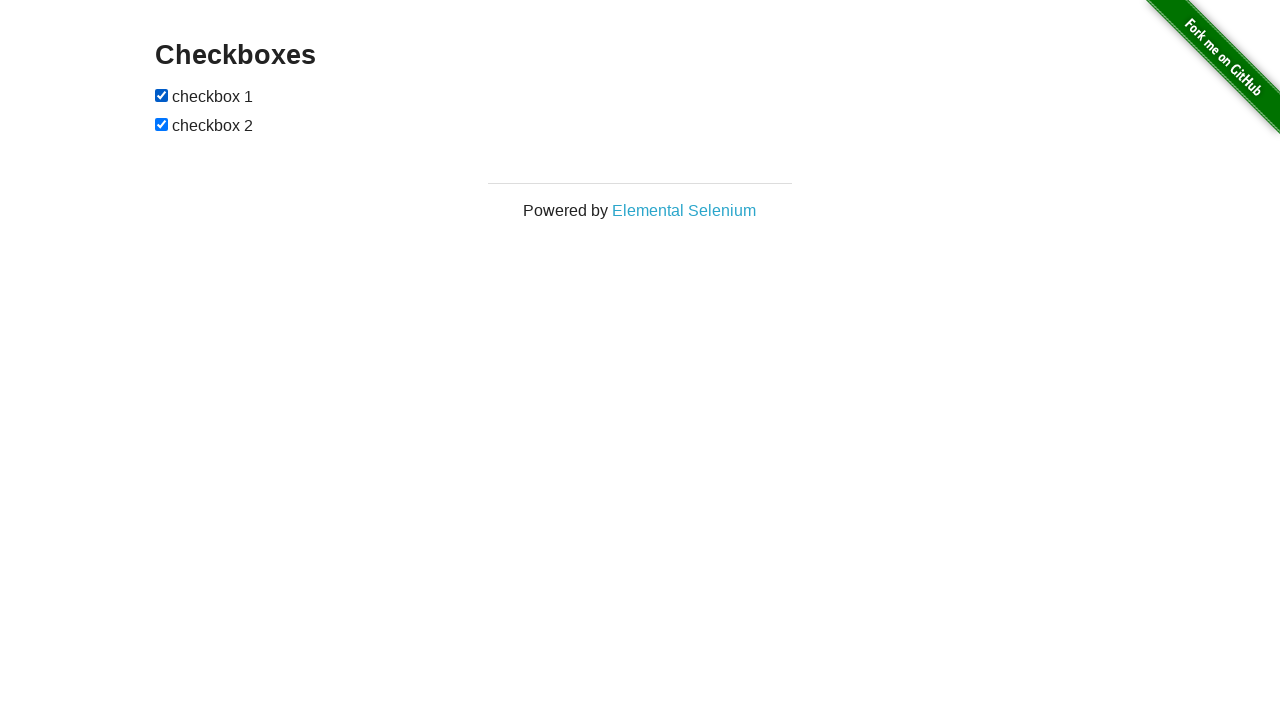

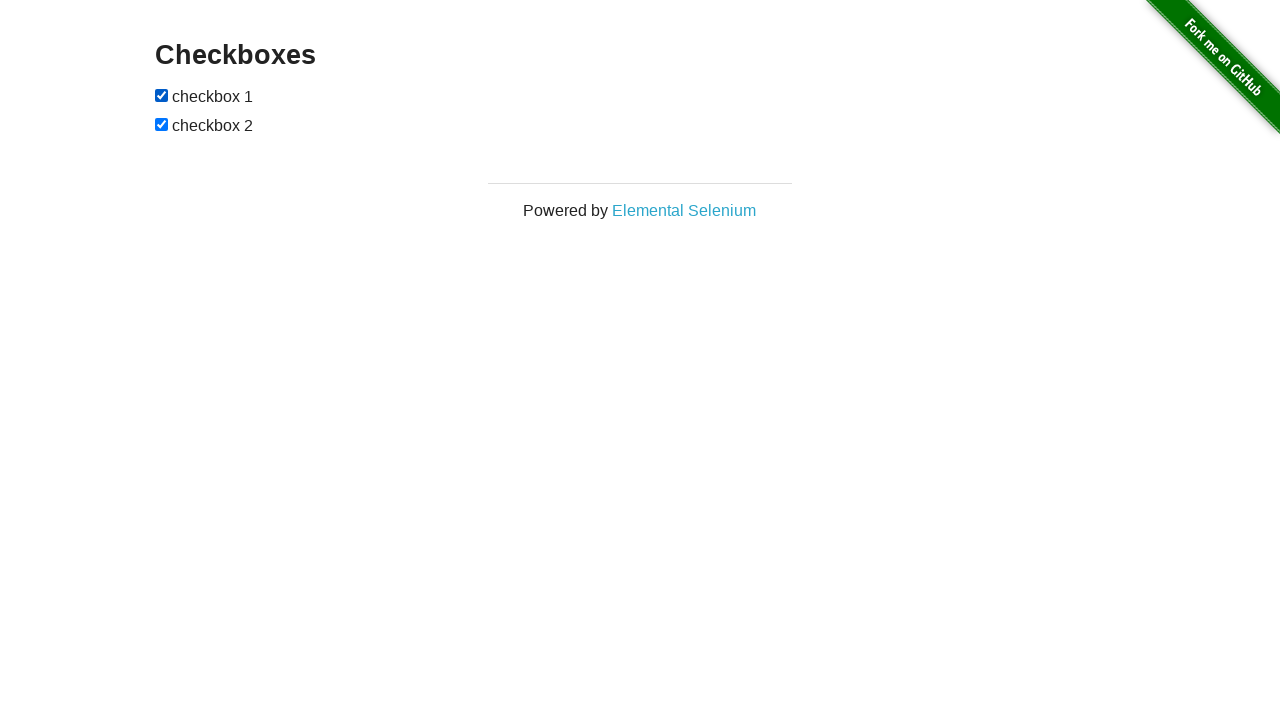